Tests the search functionality on W3Schools by entering a search term in the search input field

Starting URL: https://www.w3schools.com/default.asp

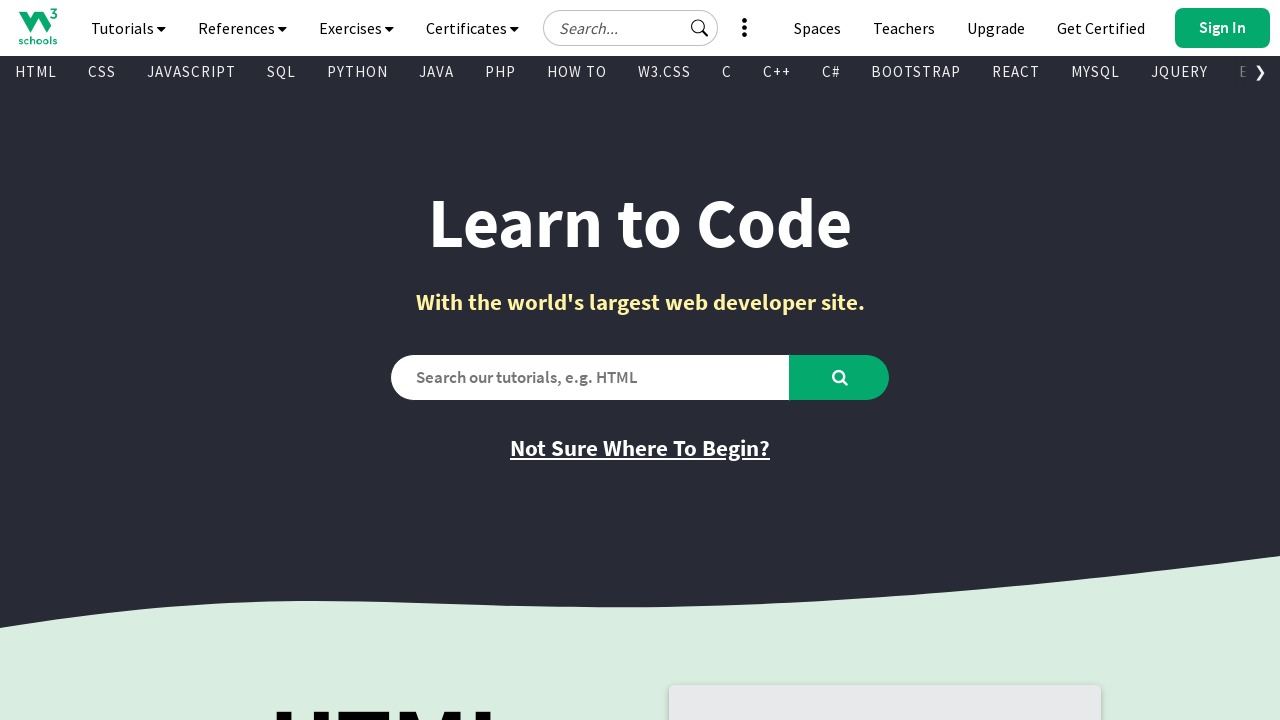

Filled search input field with 'html' on input#search2
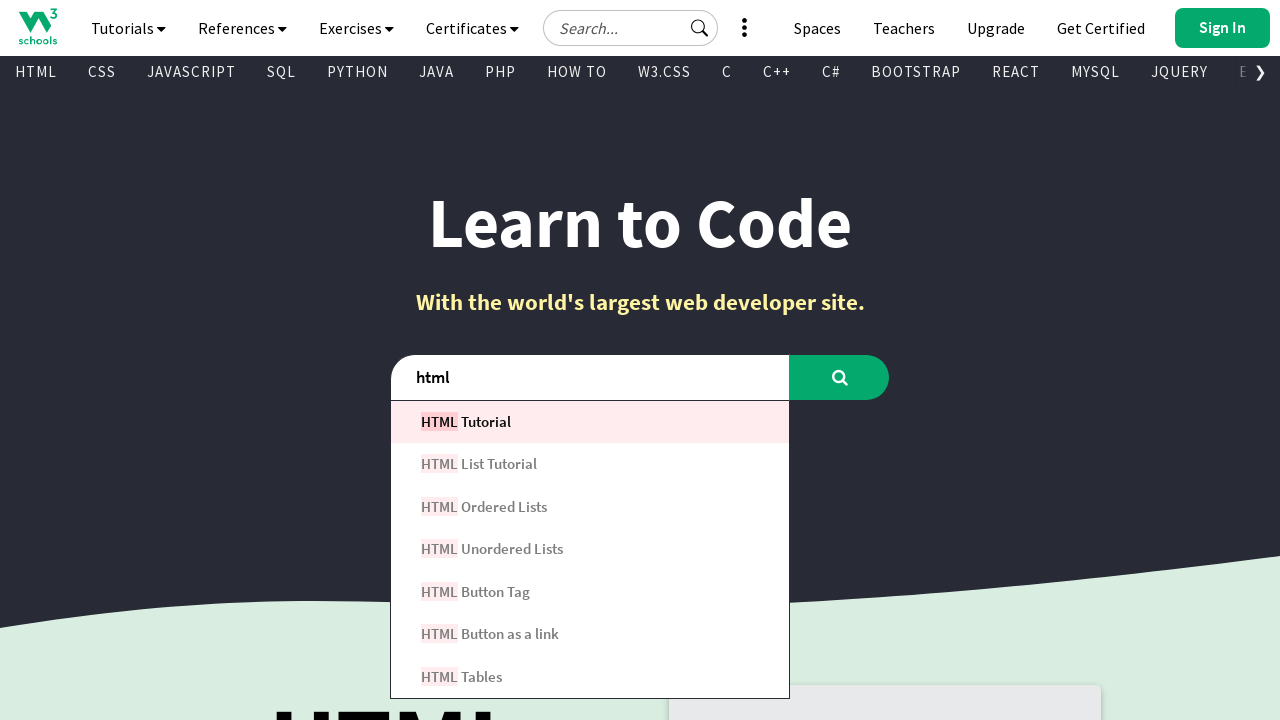

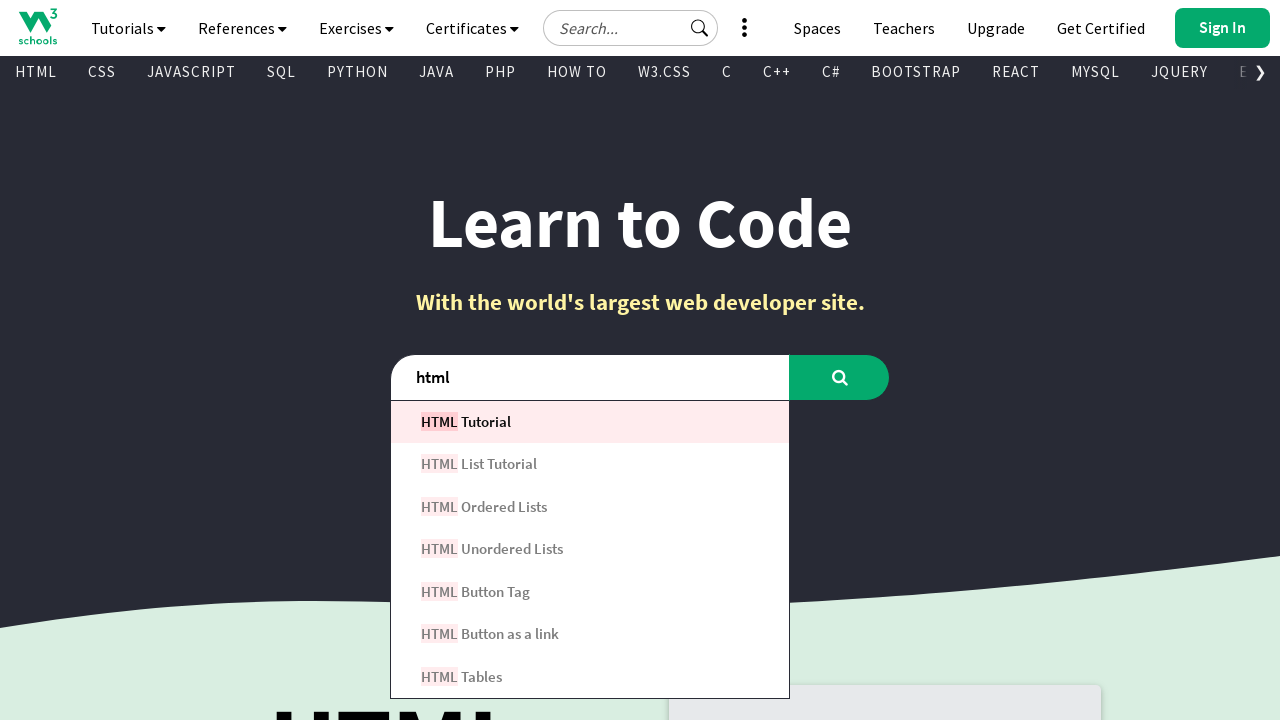